Tests checking if form elements are enabled and interacts with enabled elements

Starting URL: https://automationfc.github.io/basic-form/index.html

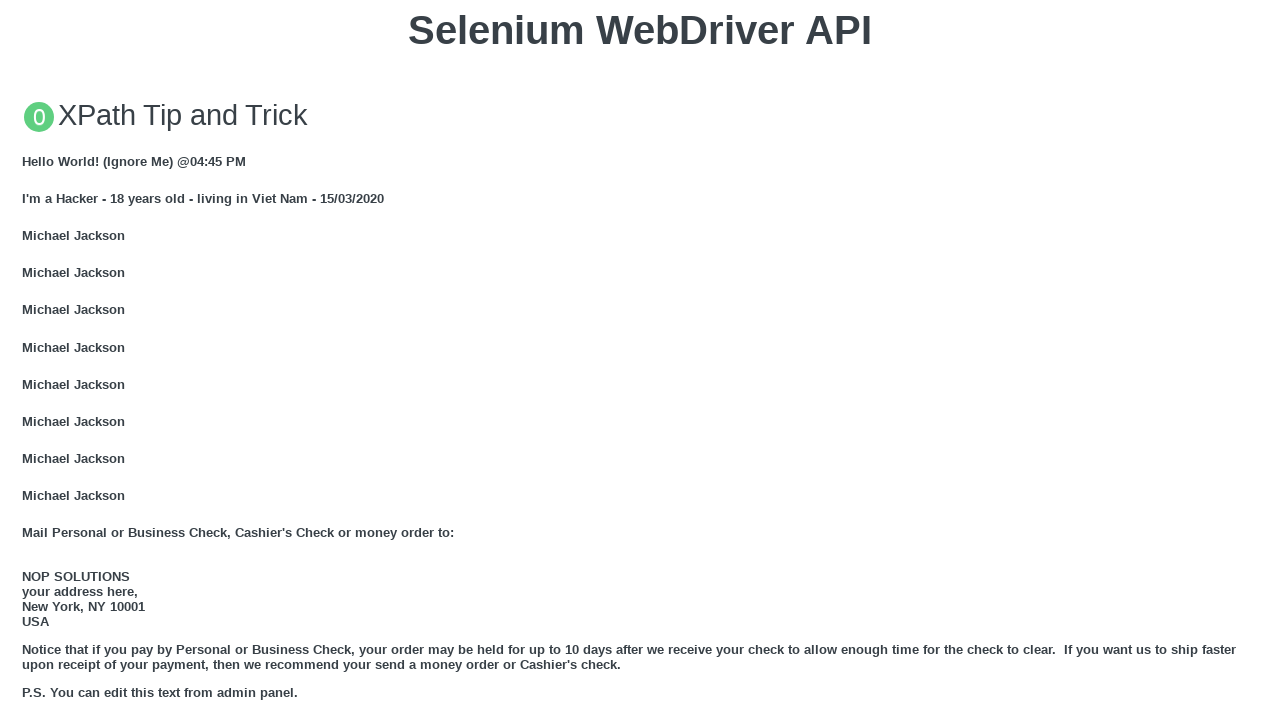

Email textbox is enabled and filled with 'john.doe@example.com' on #mail
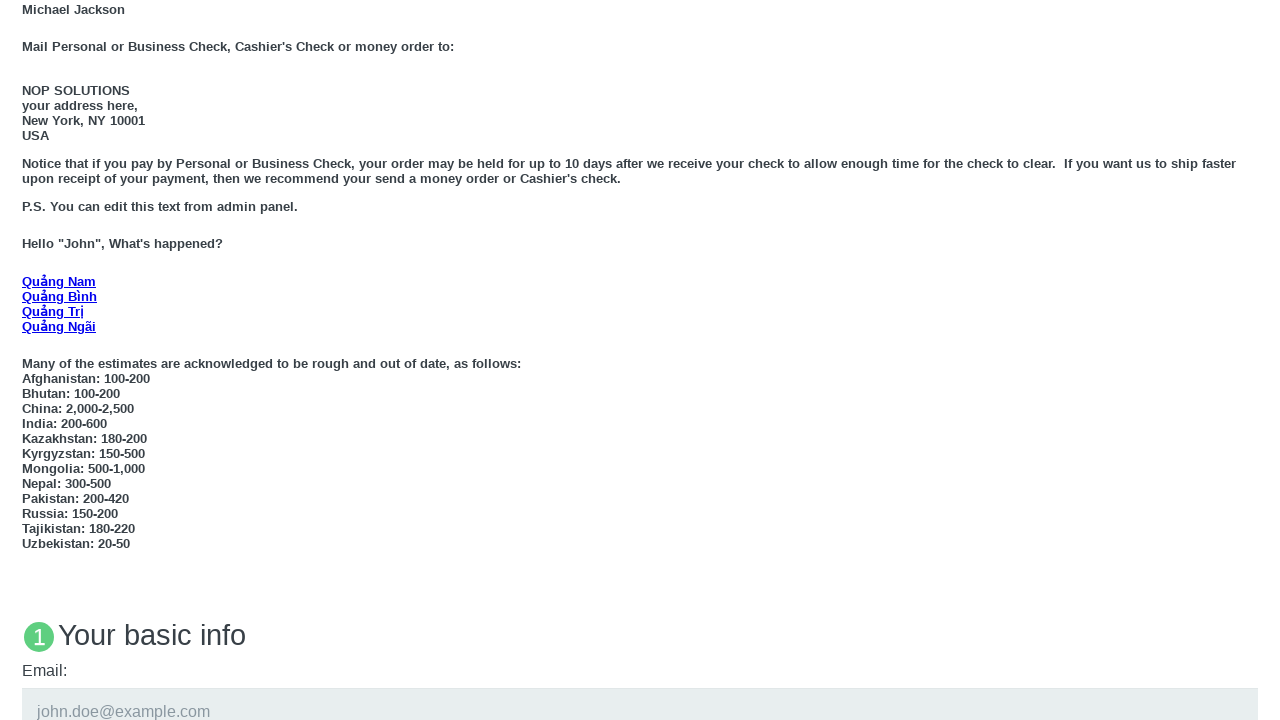

Age under 18 radio button is enabled and clicked at (28, 360) on #under_18
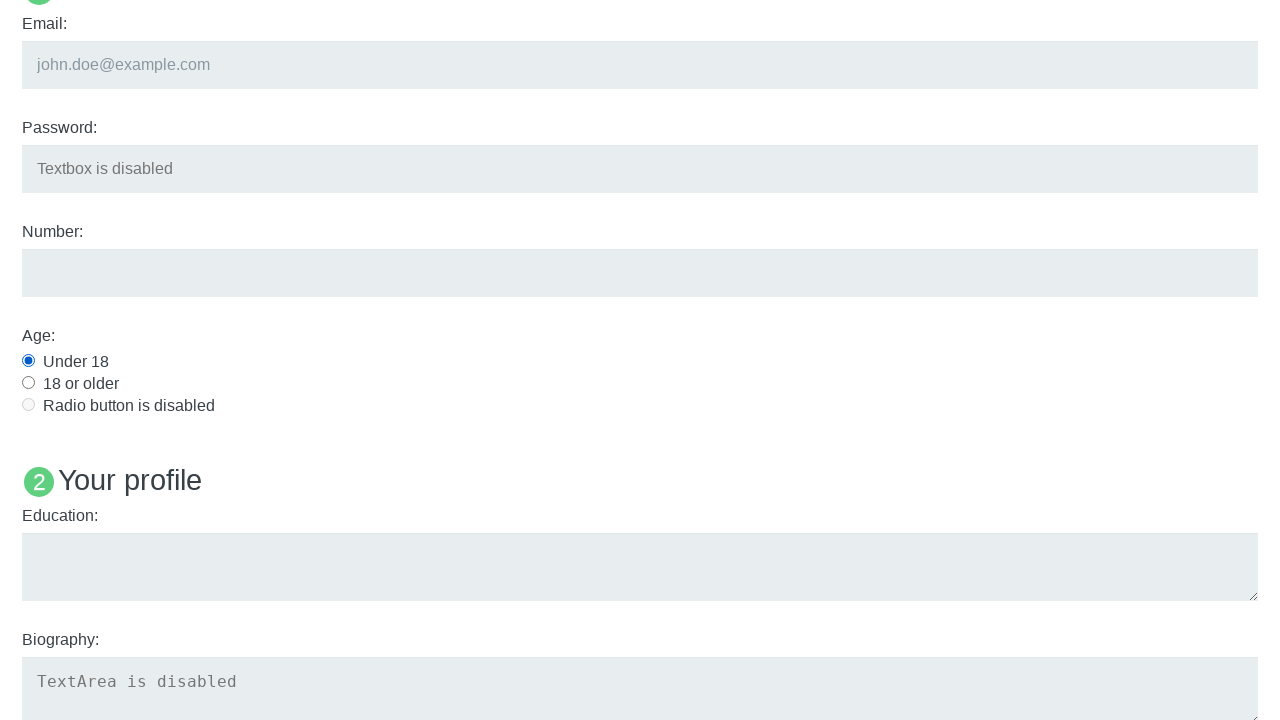

Education field is enabled and filled with 'Engineering' on #edu
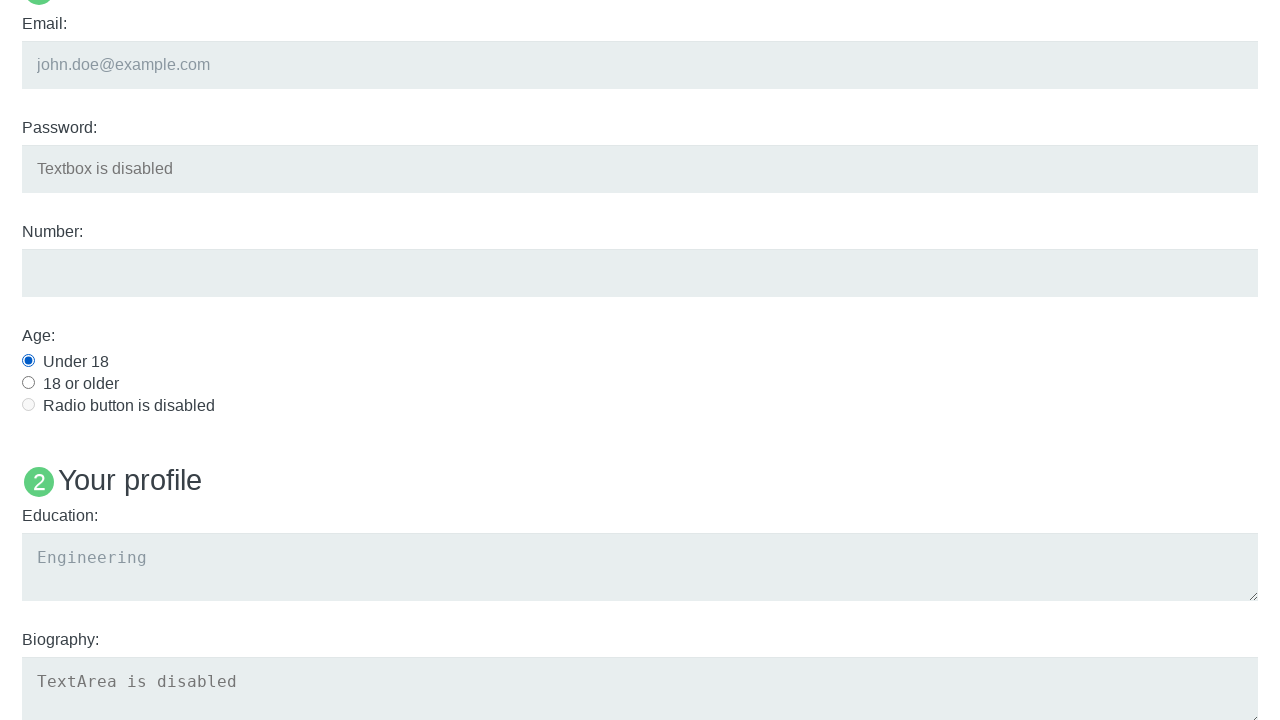

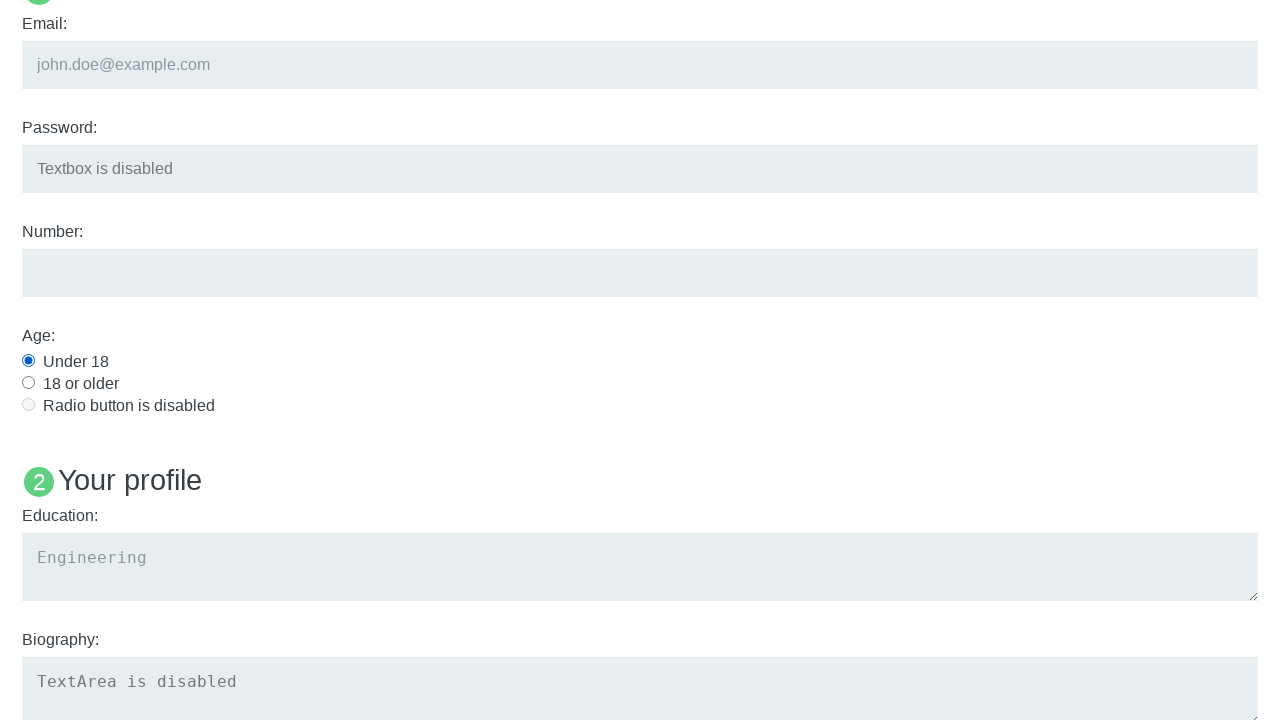